Tests multiple windows functionality by opening a new browser window via a link, verifying the new window contains expected text, then closing it and verifying the original window is still accessible.

Starting URL: https://the-internet.herokuapp.com/windows

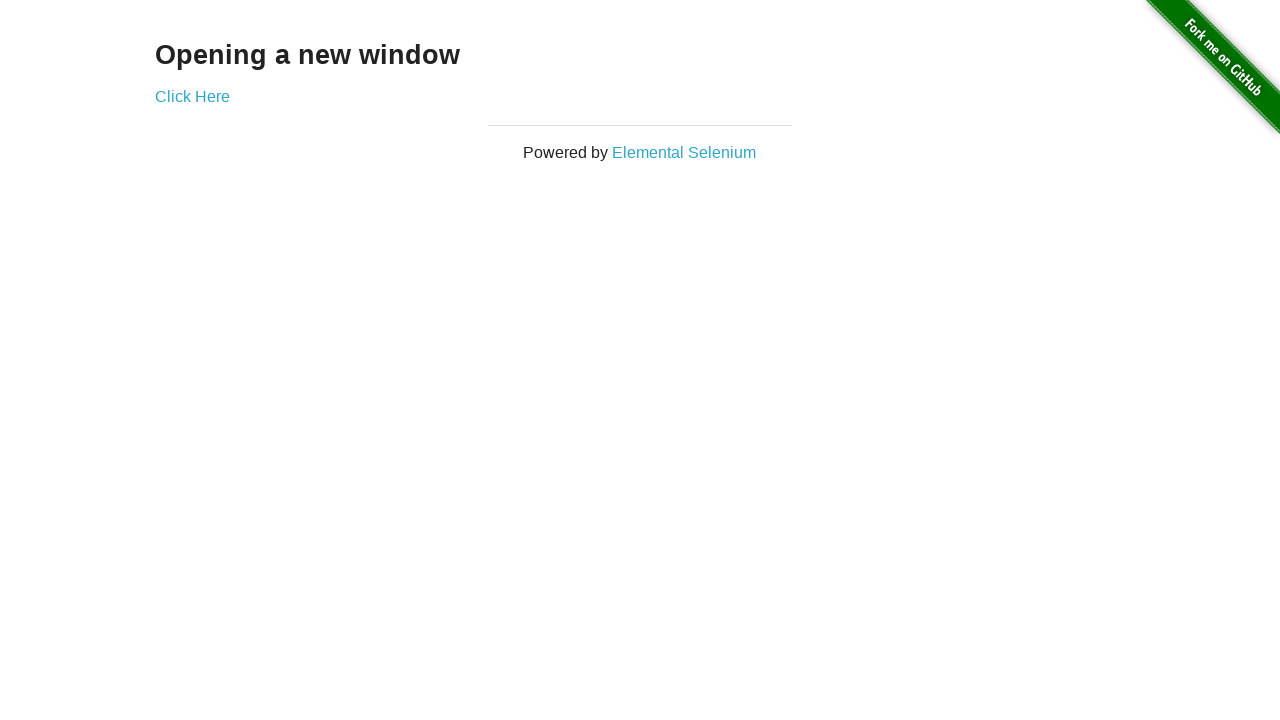

Verified Multiple Windows page header loaded
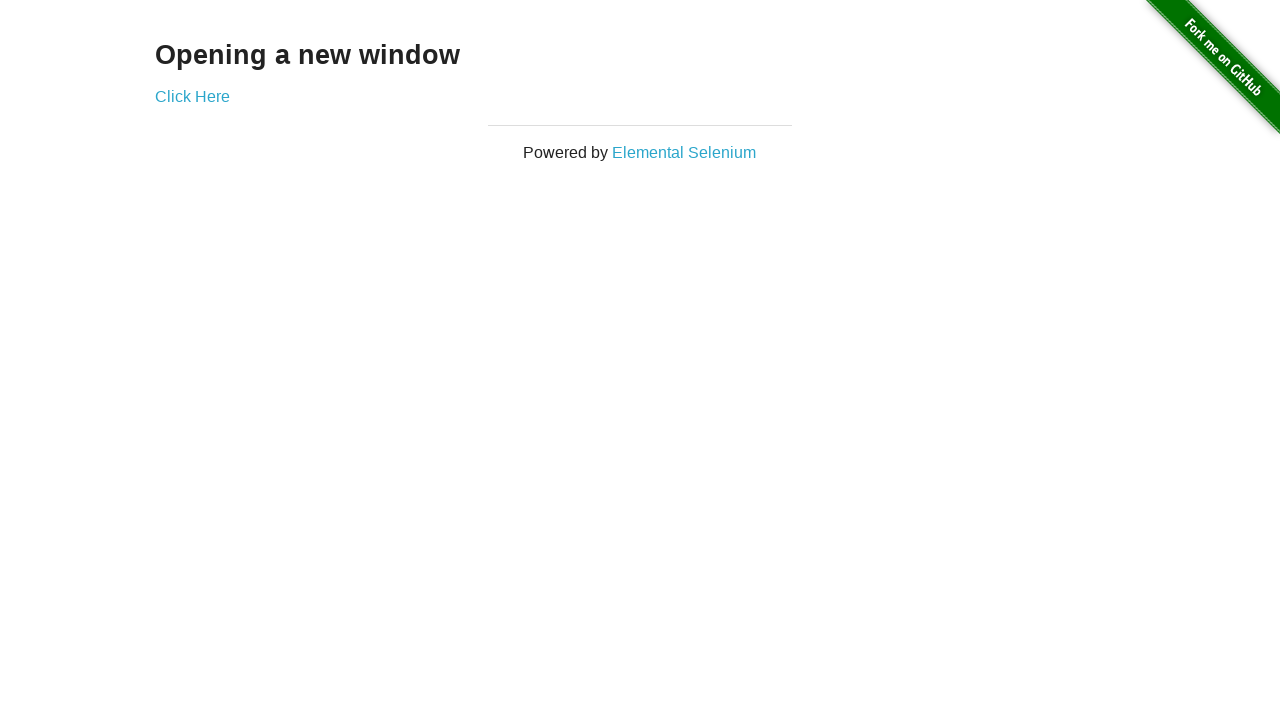

Clicked link to open new window at (192, 96) on a[href='/windows/new']
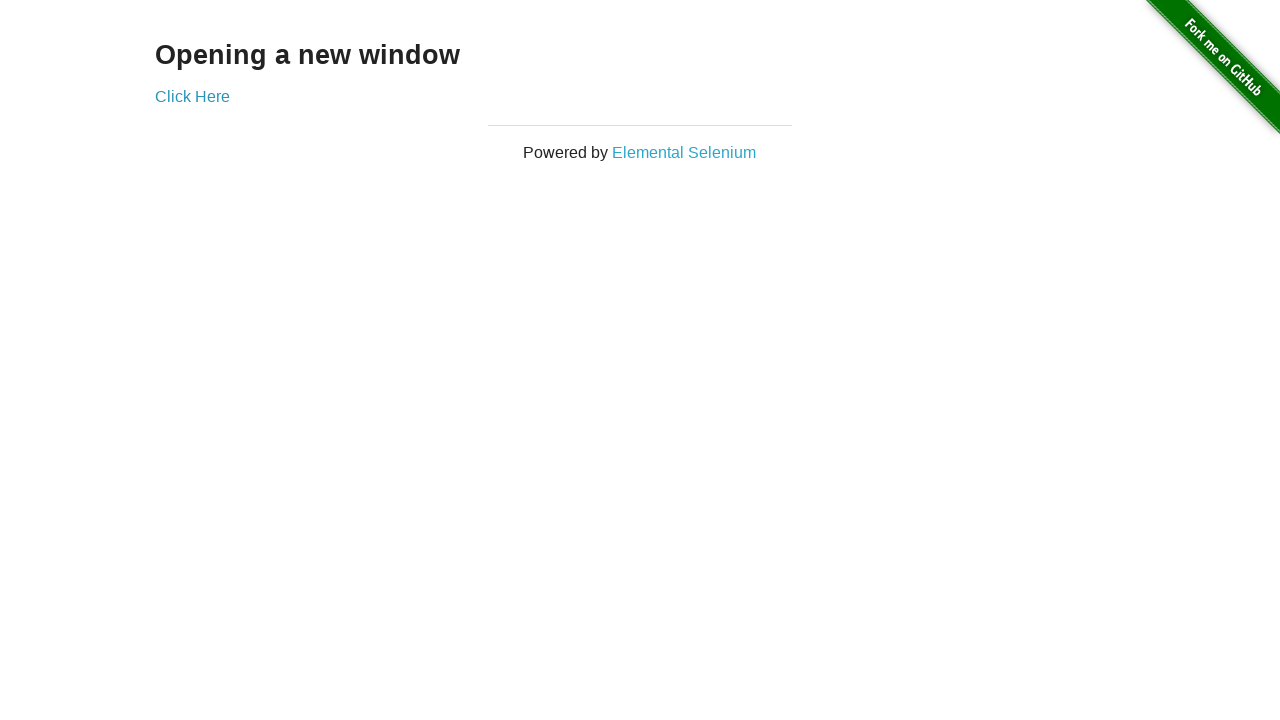

Captured new window/page object
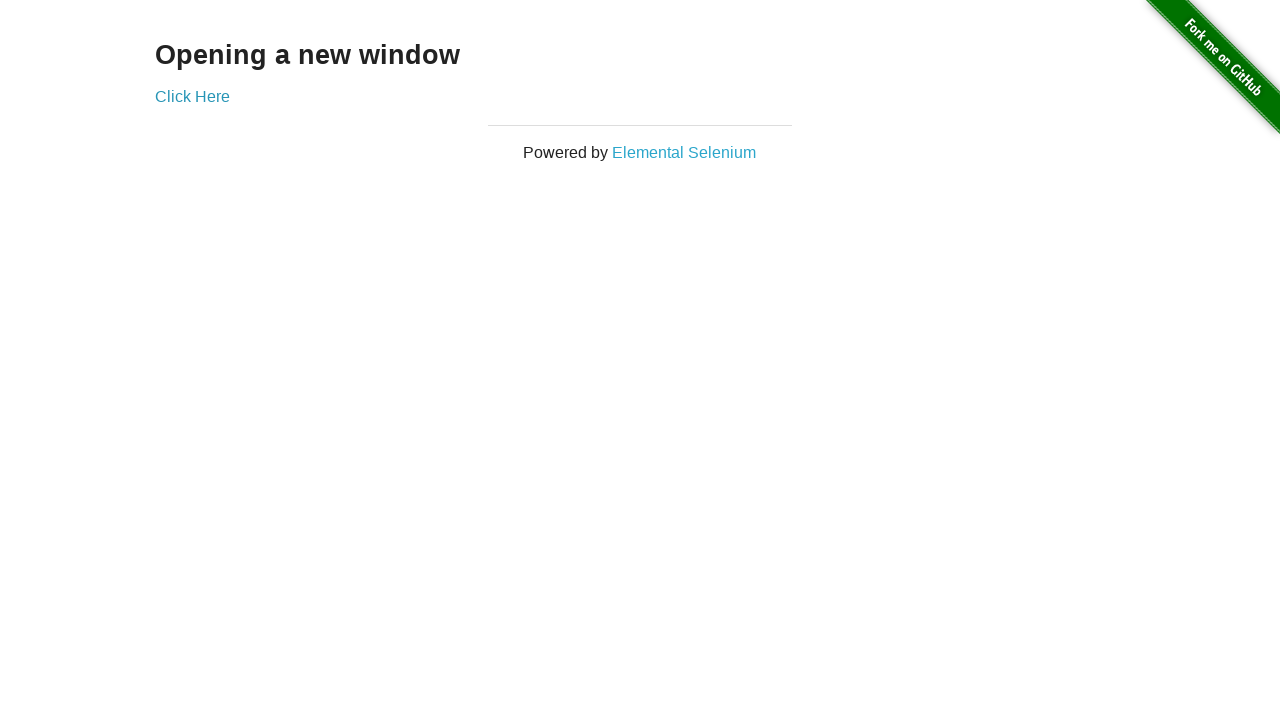

New window loaded successfully
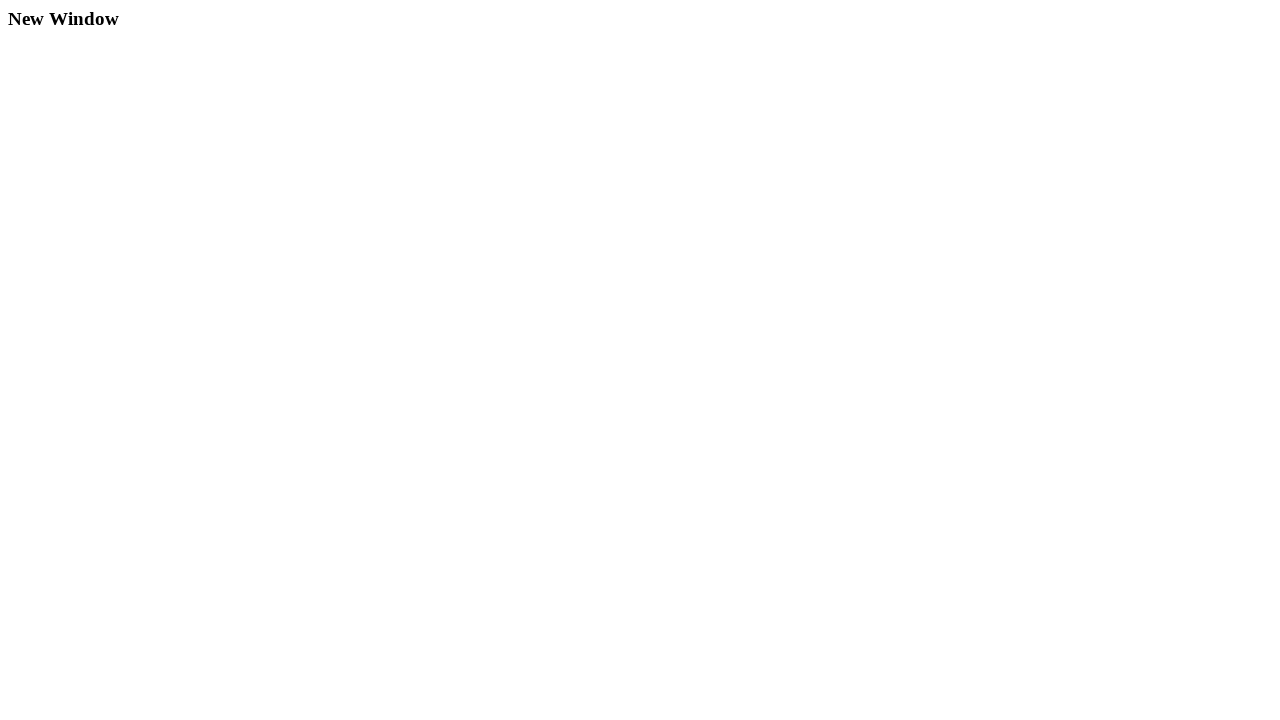

Verified new window contains expected 'New Window' text
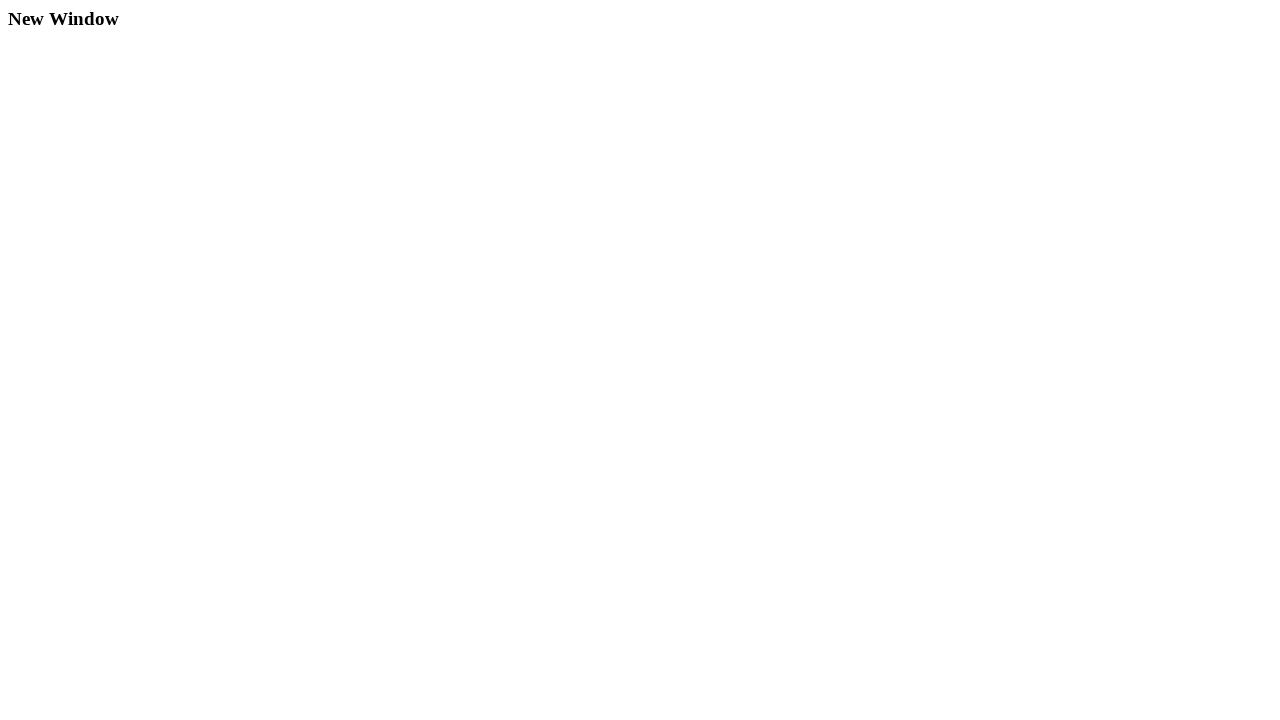

Closed new window
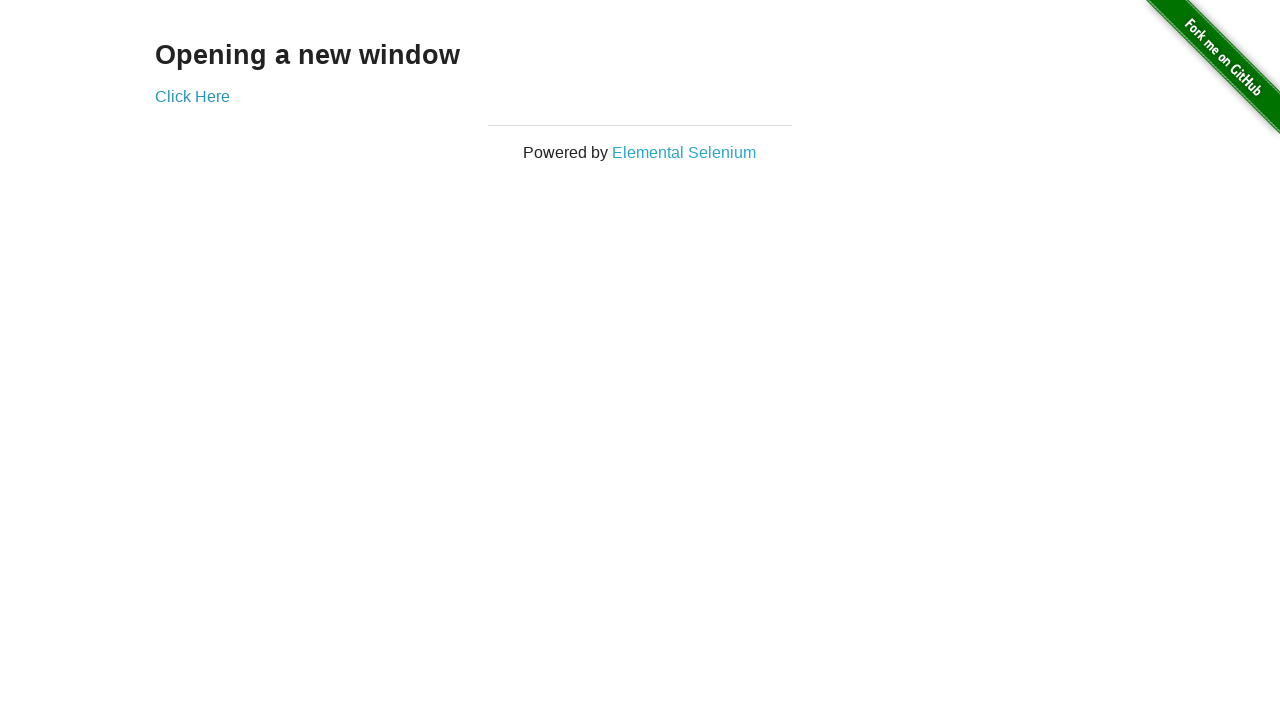

Verified original window still displays Multiple Windows page
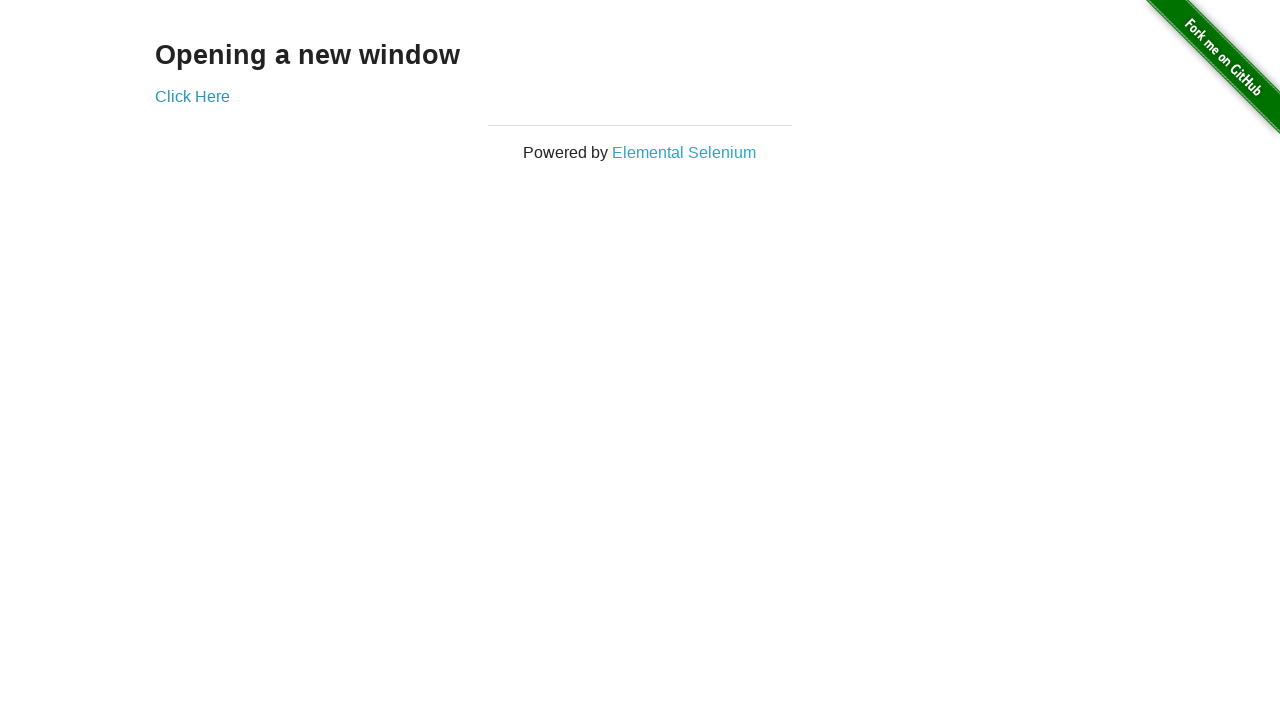

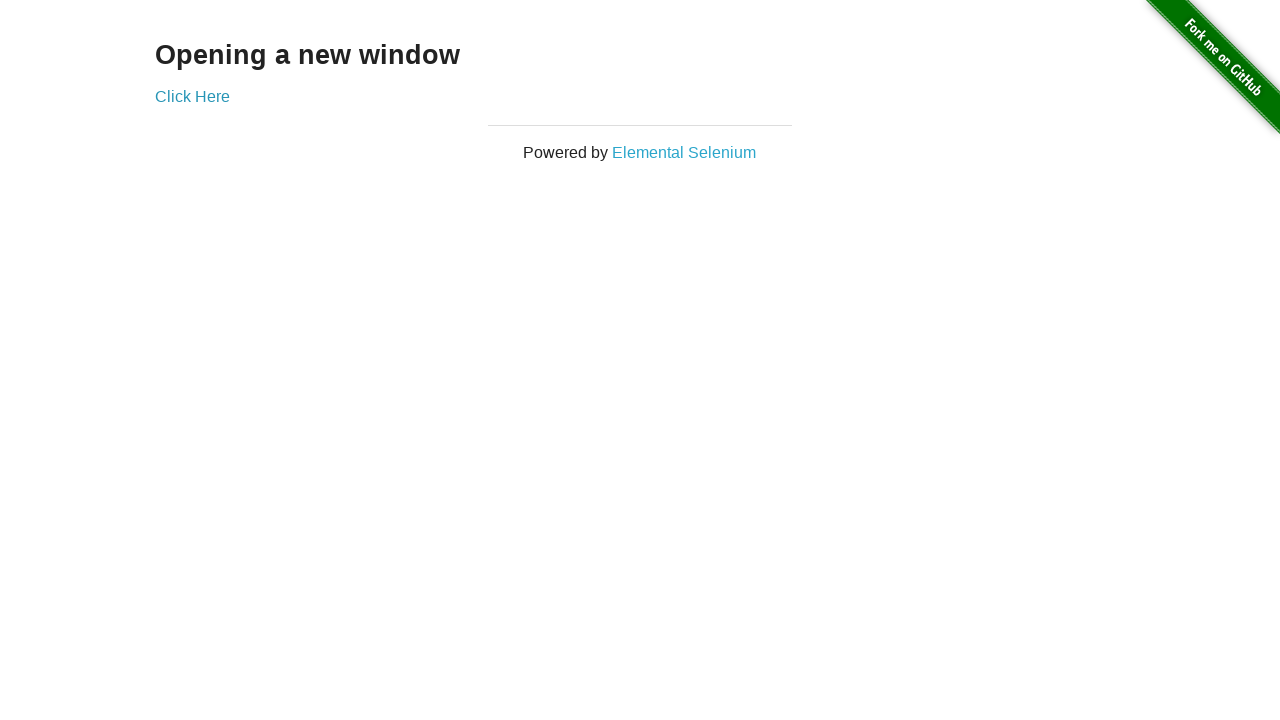